Tests the search functionality on JB Hi-Fi website by clicking the search box, entering a search term, and pressing Enter to submit the search

Starting URL: https://www.jbhifi.com.au/

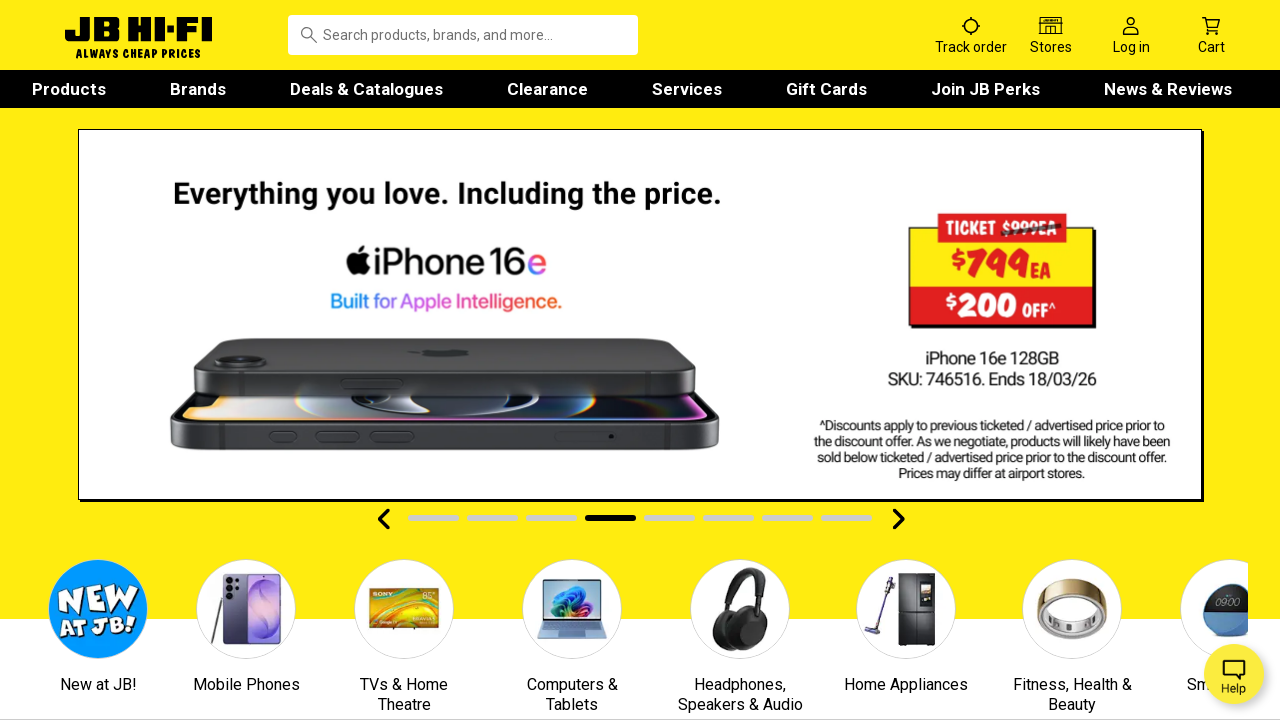

Clicked on the search box to activate it at (463, 35) on xpath=//*[@id="quicksearch-search-box"]
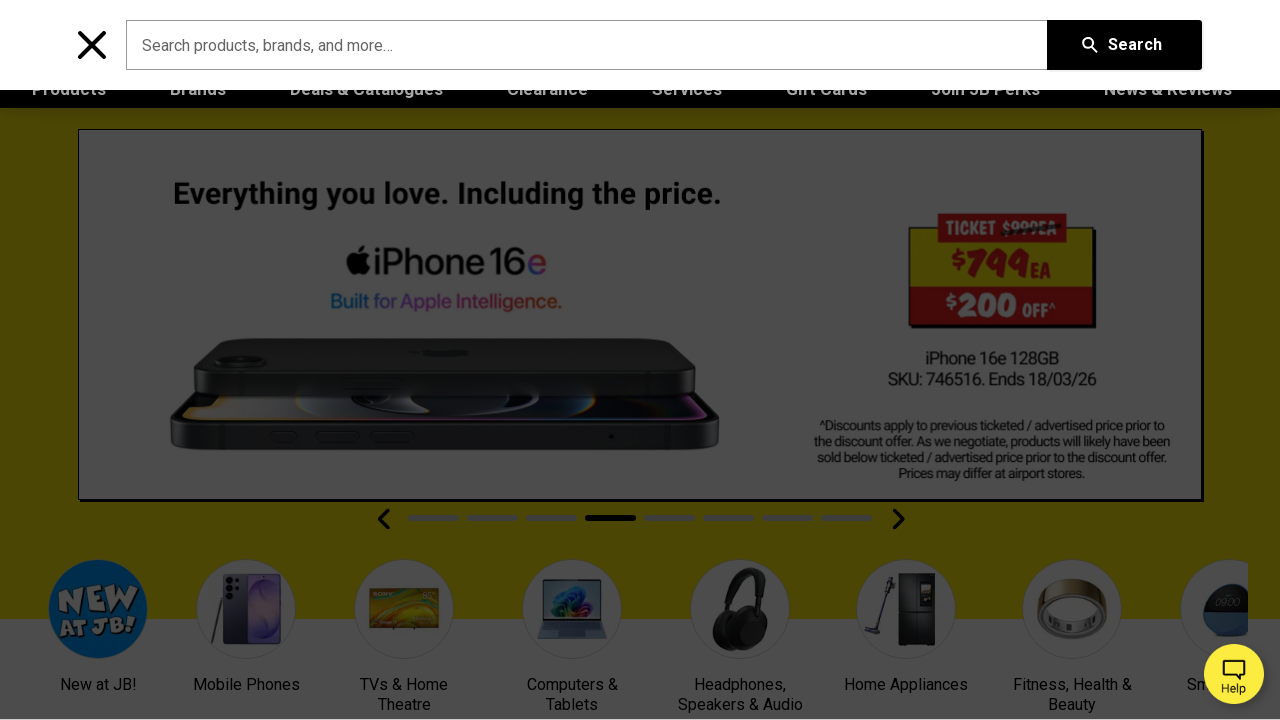

Filled search box with 'Samsung Galaxy' on input.input-search
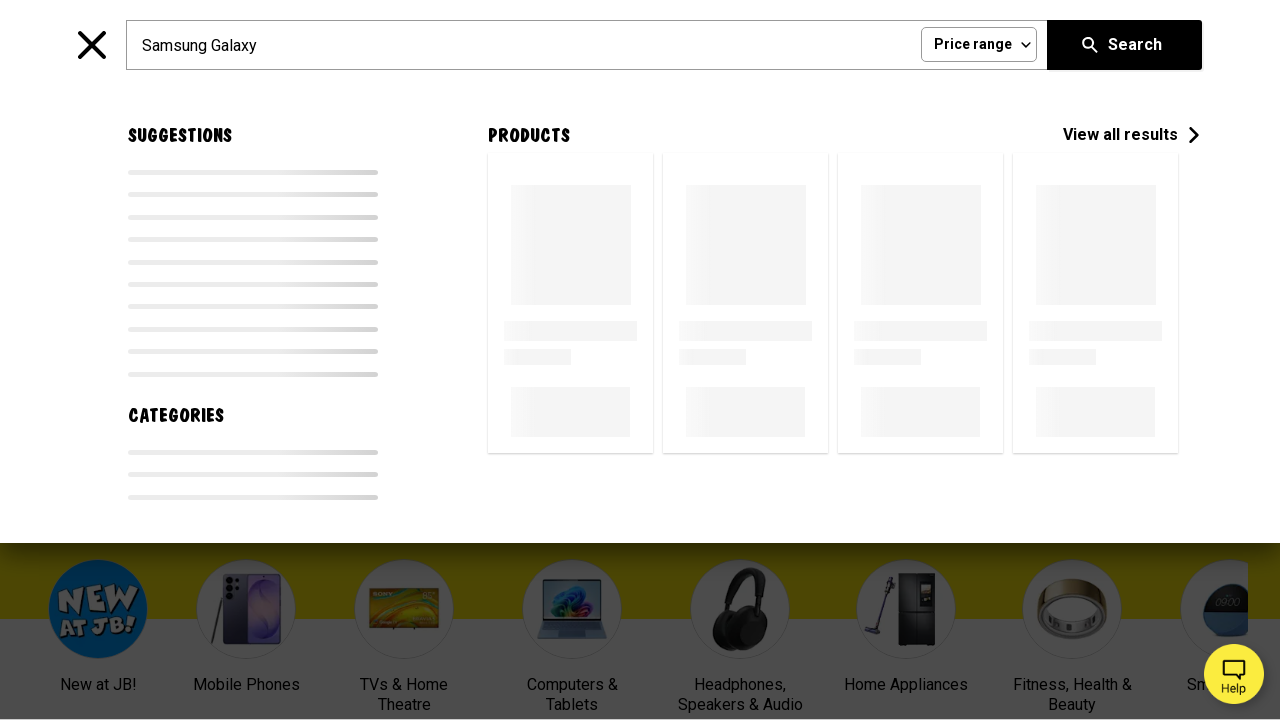

Pressed Enter to submit the search on input.input-search
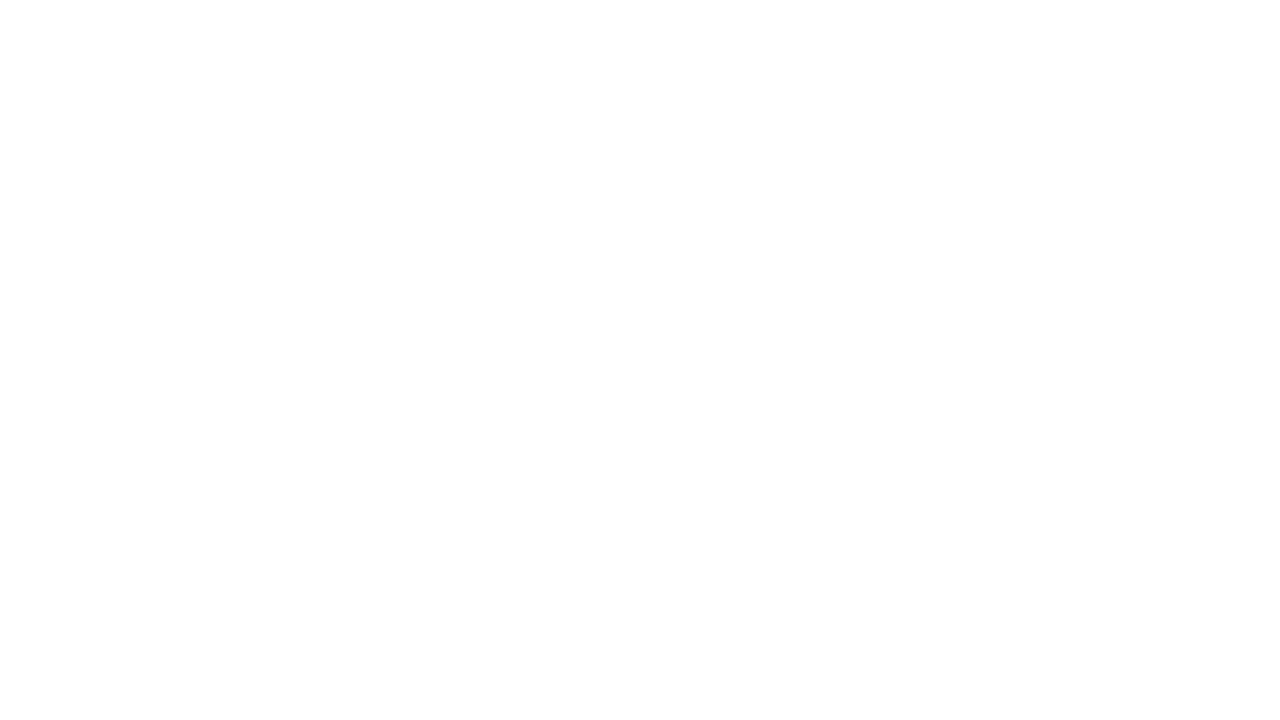

Search results loaded successfully
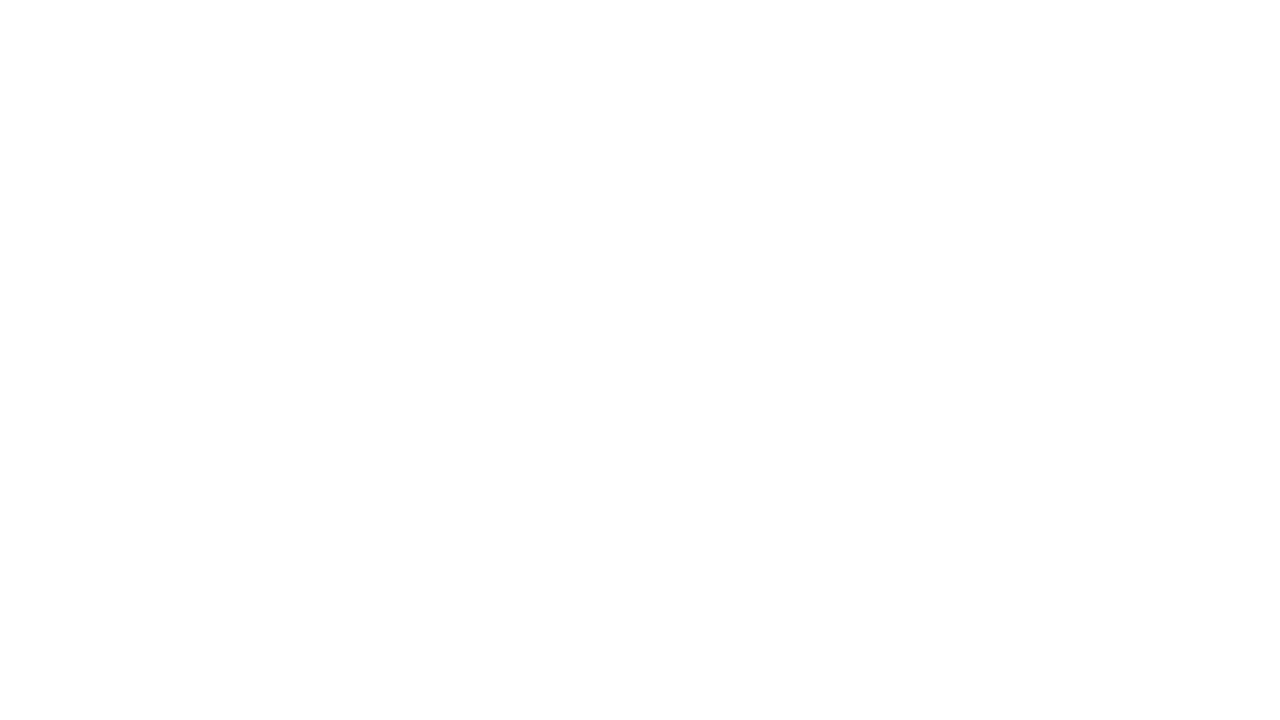

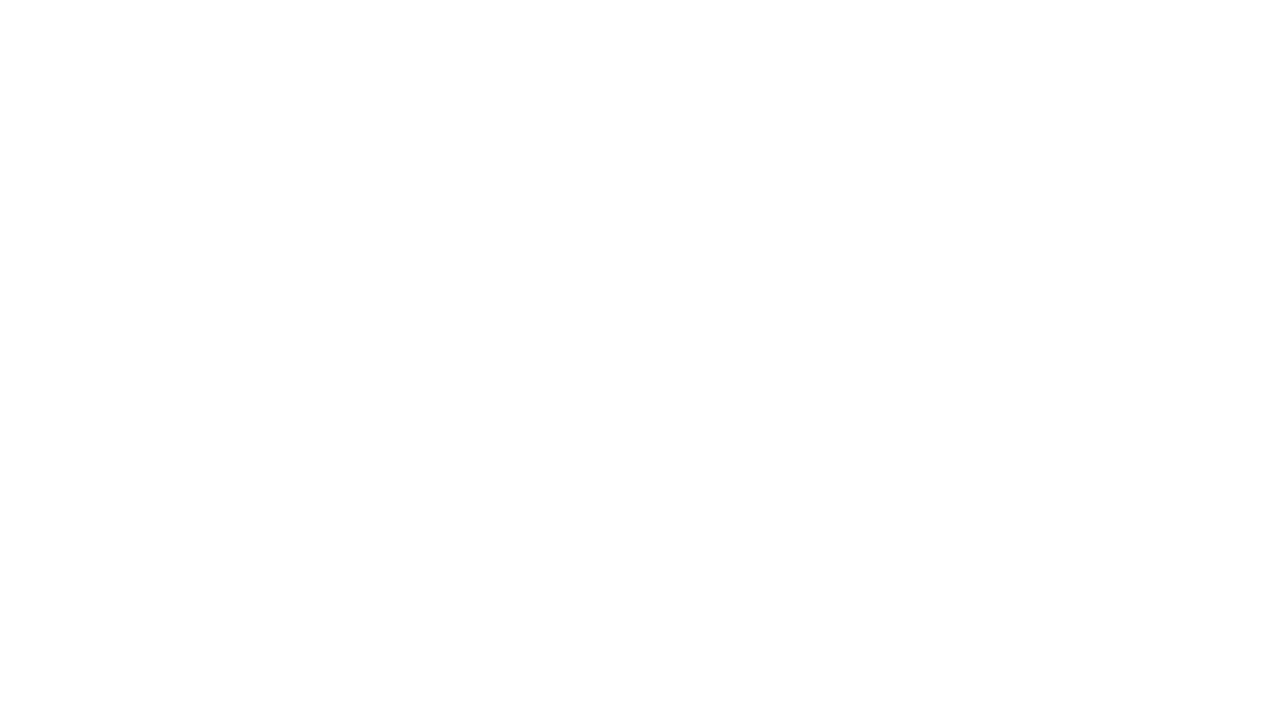